Tests Hacker News search functionality by searching for "testdriven" and verifying it appears in results

Starting URL: https://news.ycombinator.com

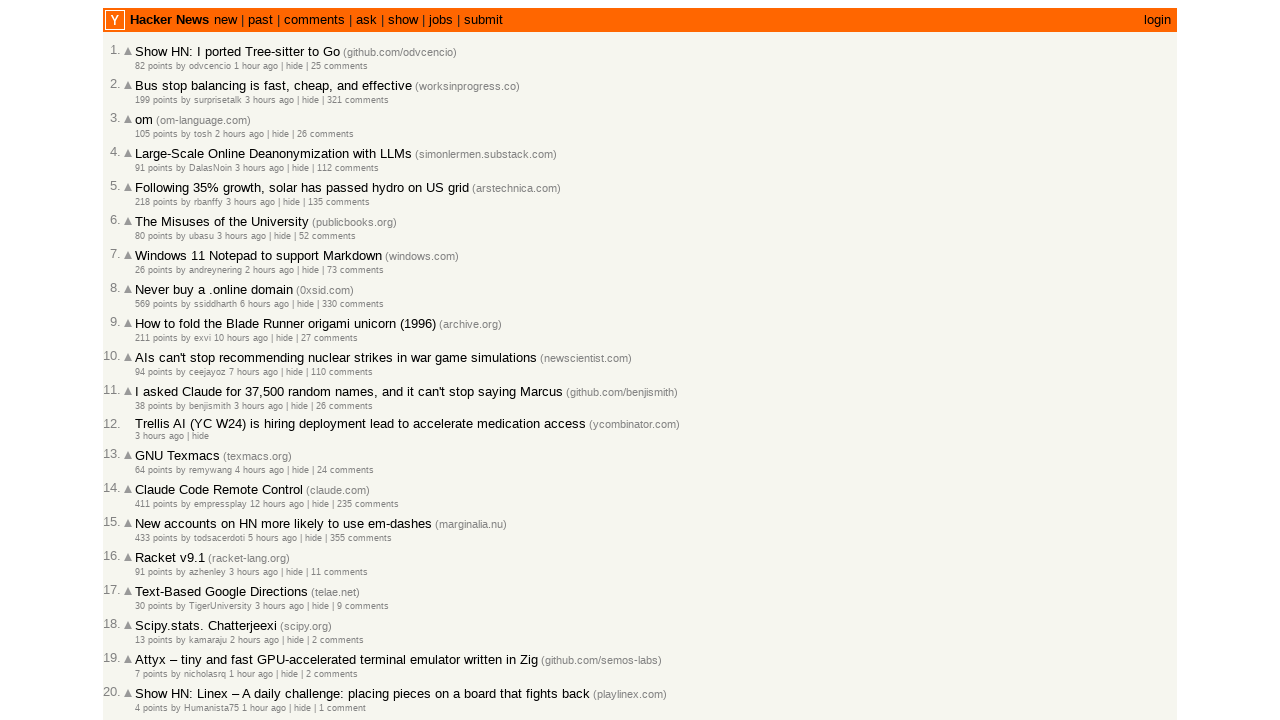

Filled search box with 'testdriven' on input[name='q']
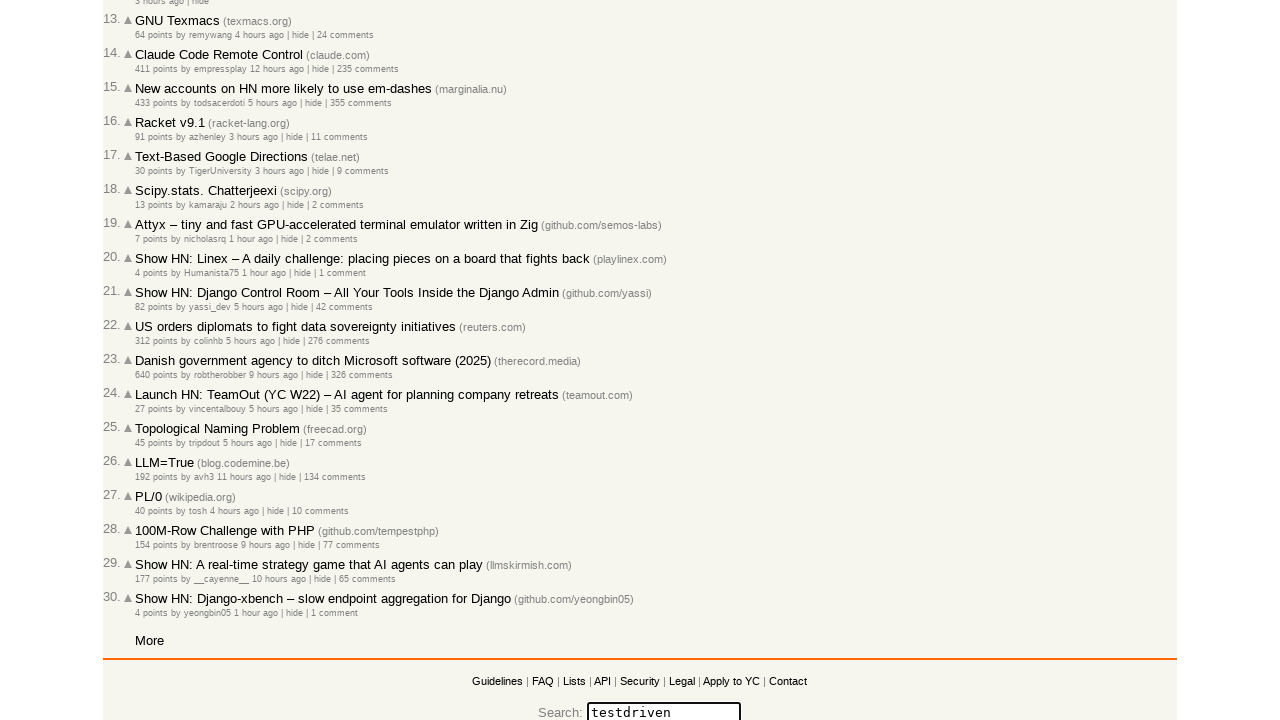

Pressed Enter to submit search on input[name='q']
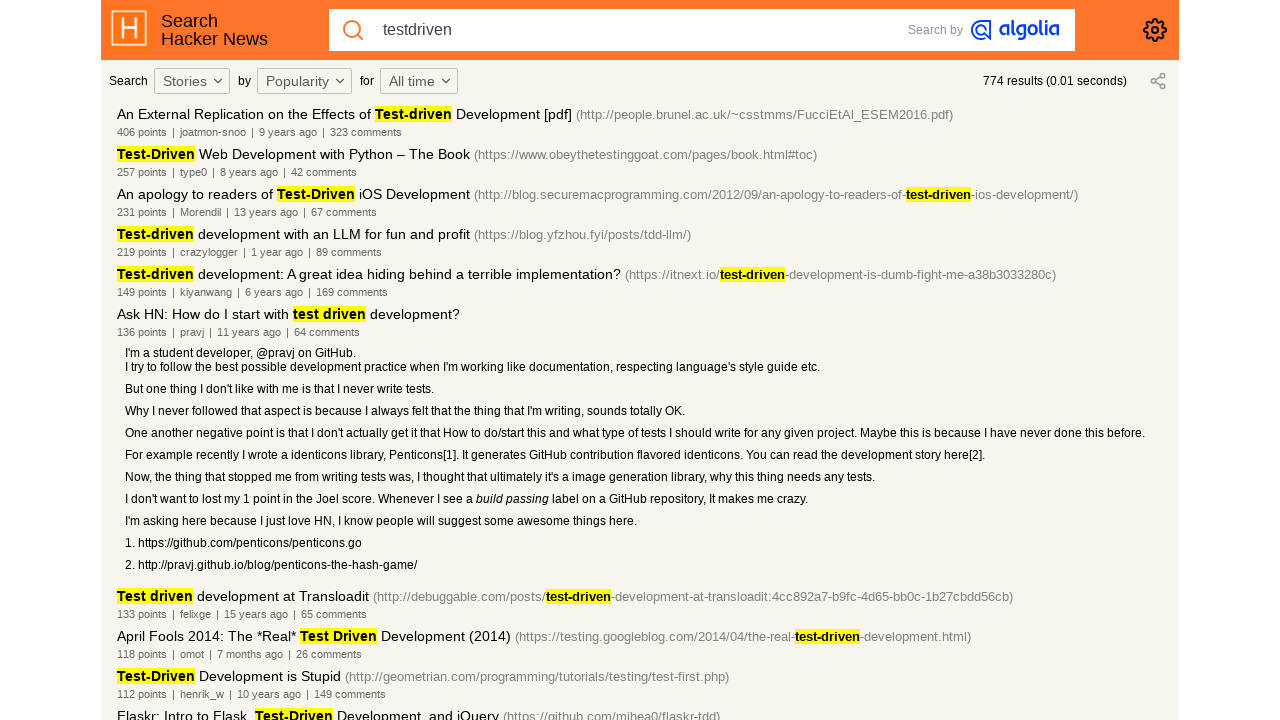

Waited for page to reach networkidle state after search
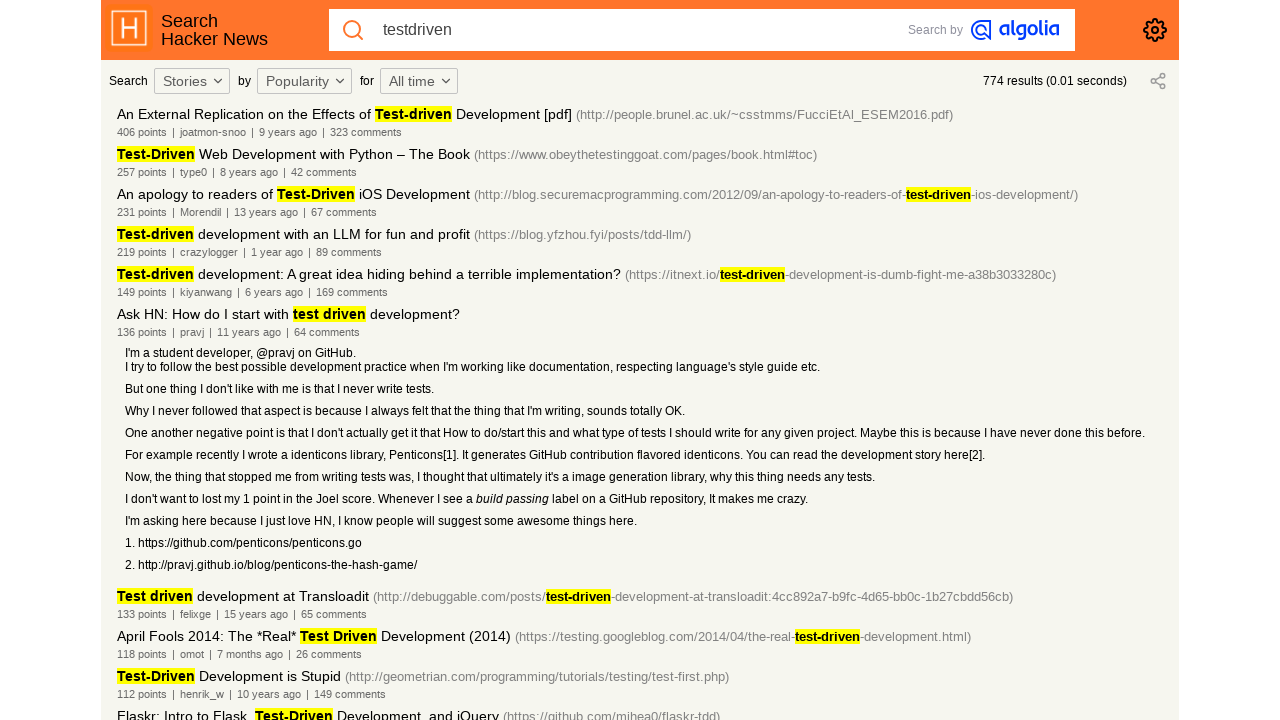

Verified 'testdriven' appears in search results
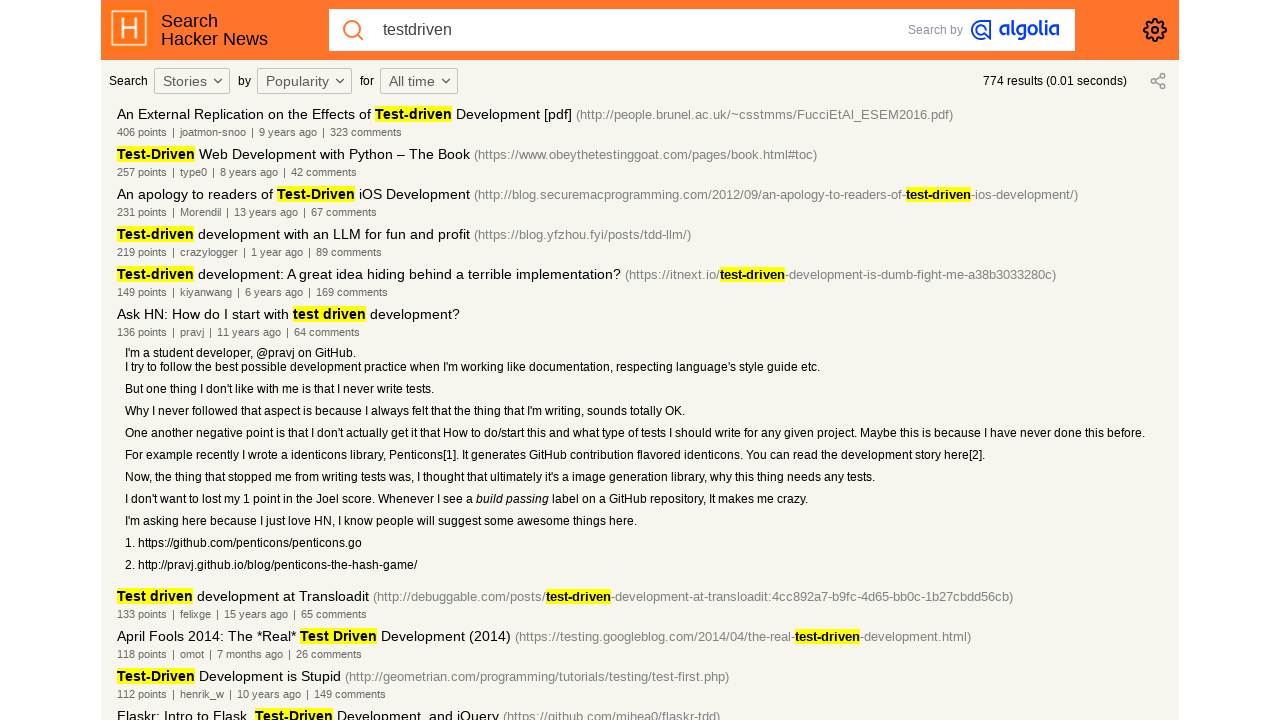

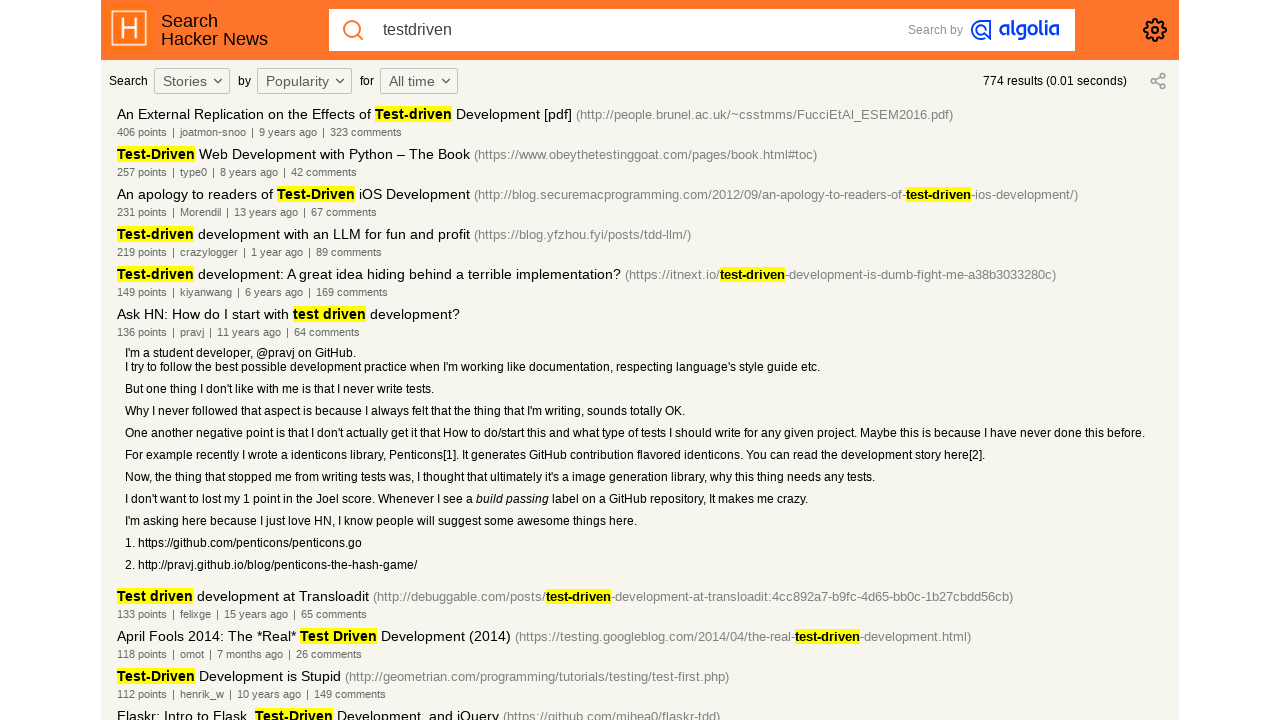